Tests double-click functionality on a button element on the Test Automation Practice blog

Starting URL: https://testautomationpractice.blogspot.com/

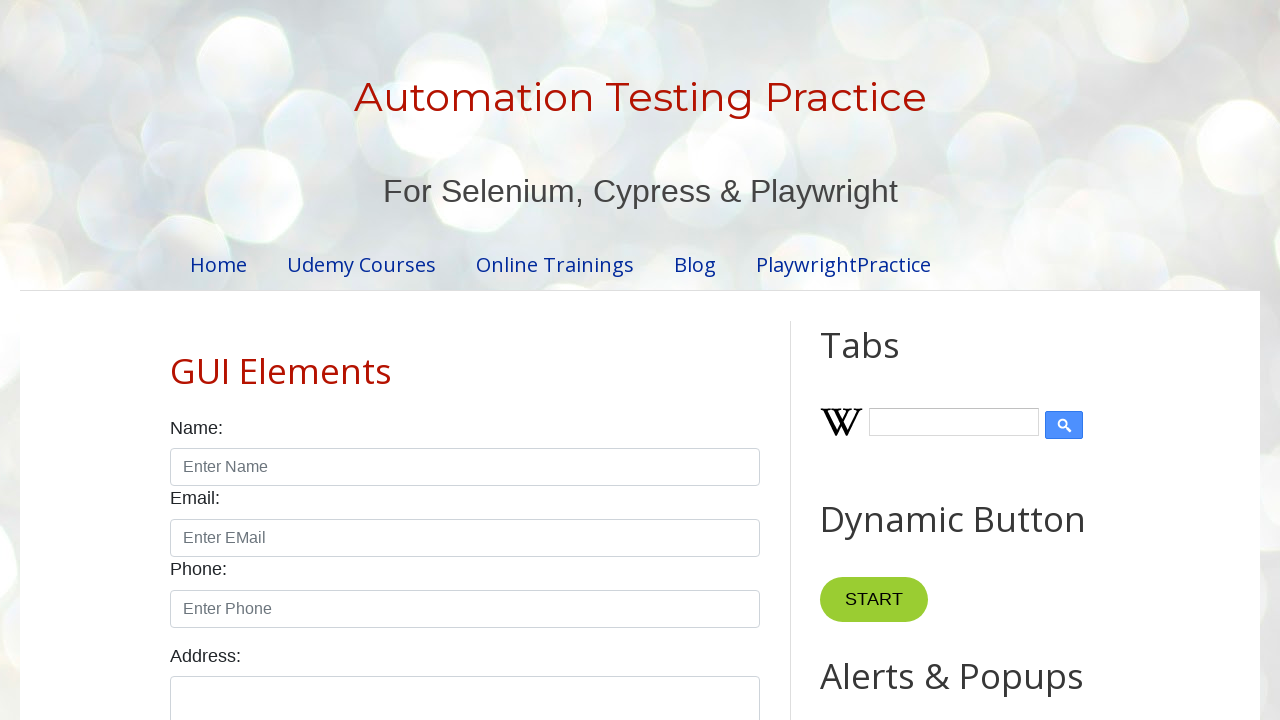

Located button element using XPath selector
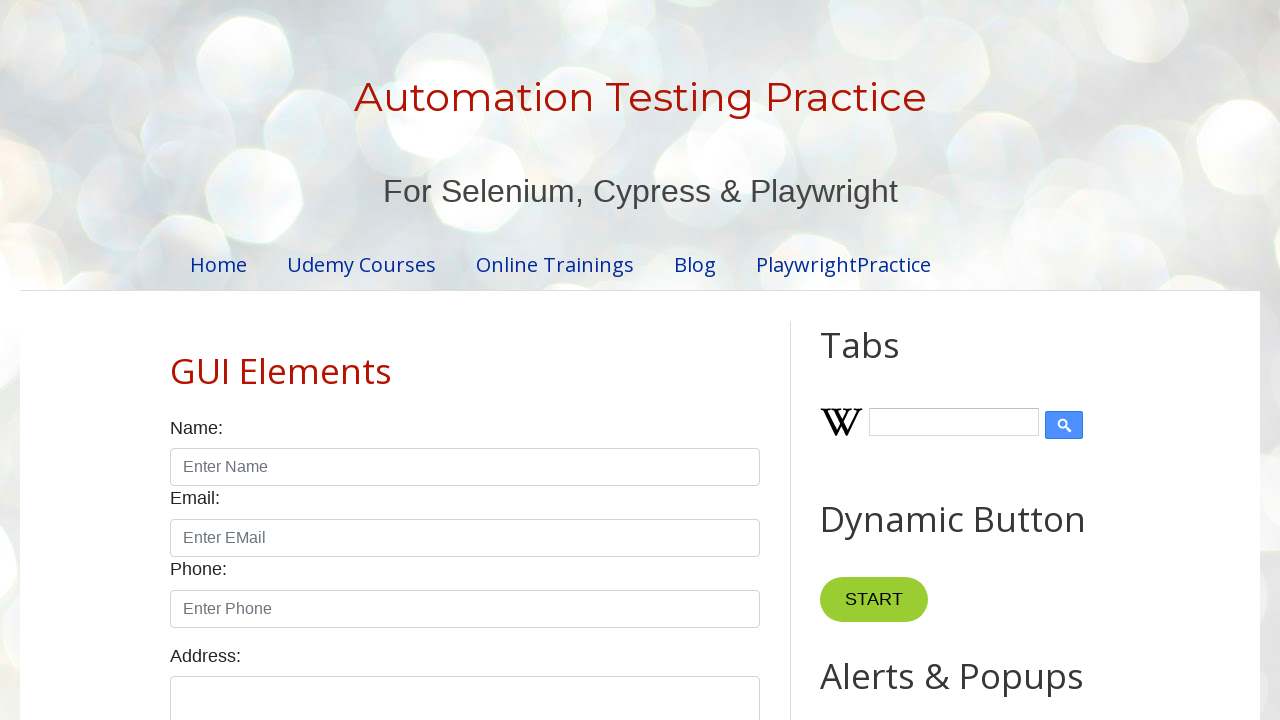

Performed double-click action on button element at (885, 360) on xpath=//*[@id="HTML10"]/div[1]/button
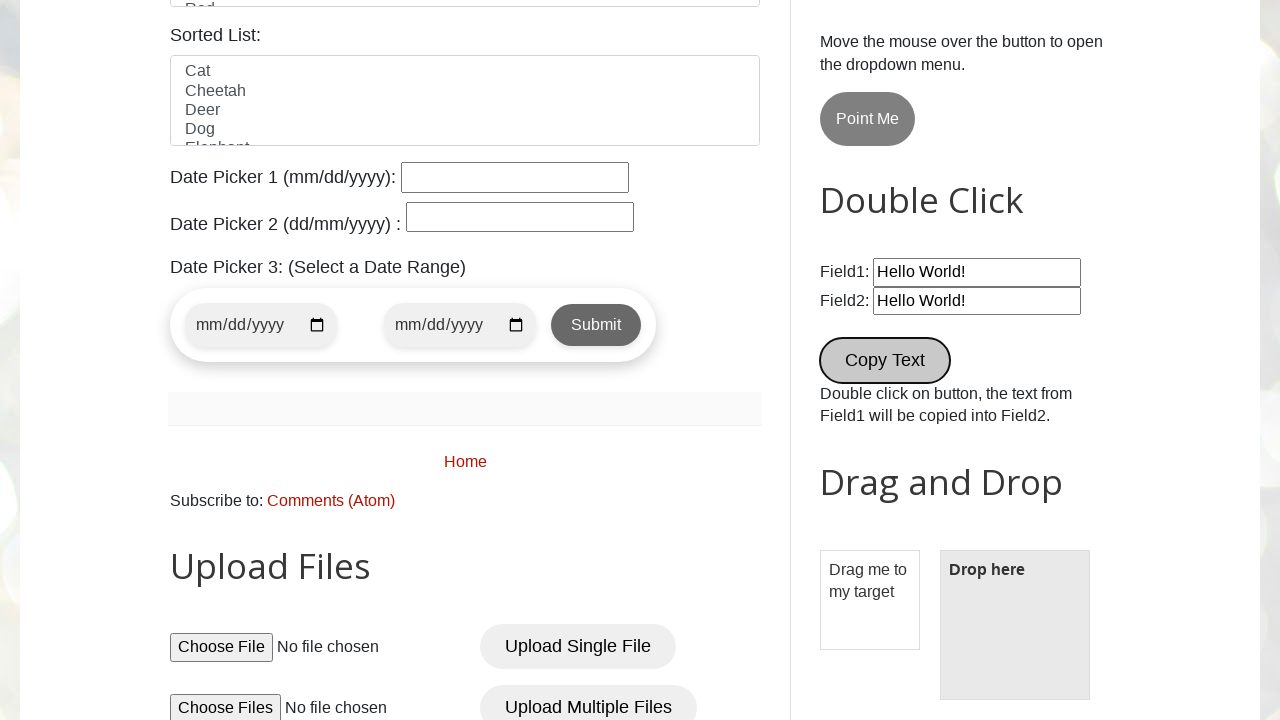

Waited 5 seconds to observe double-click effect
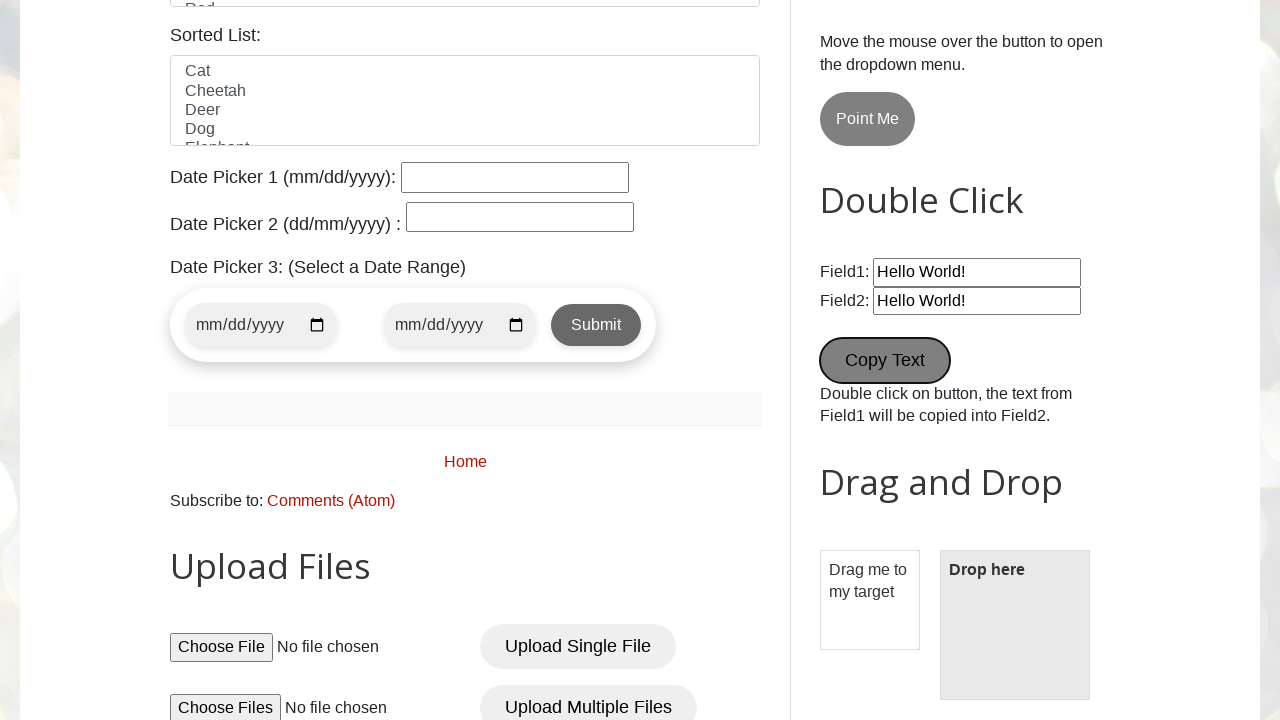

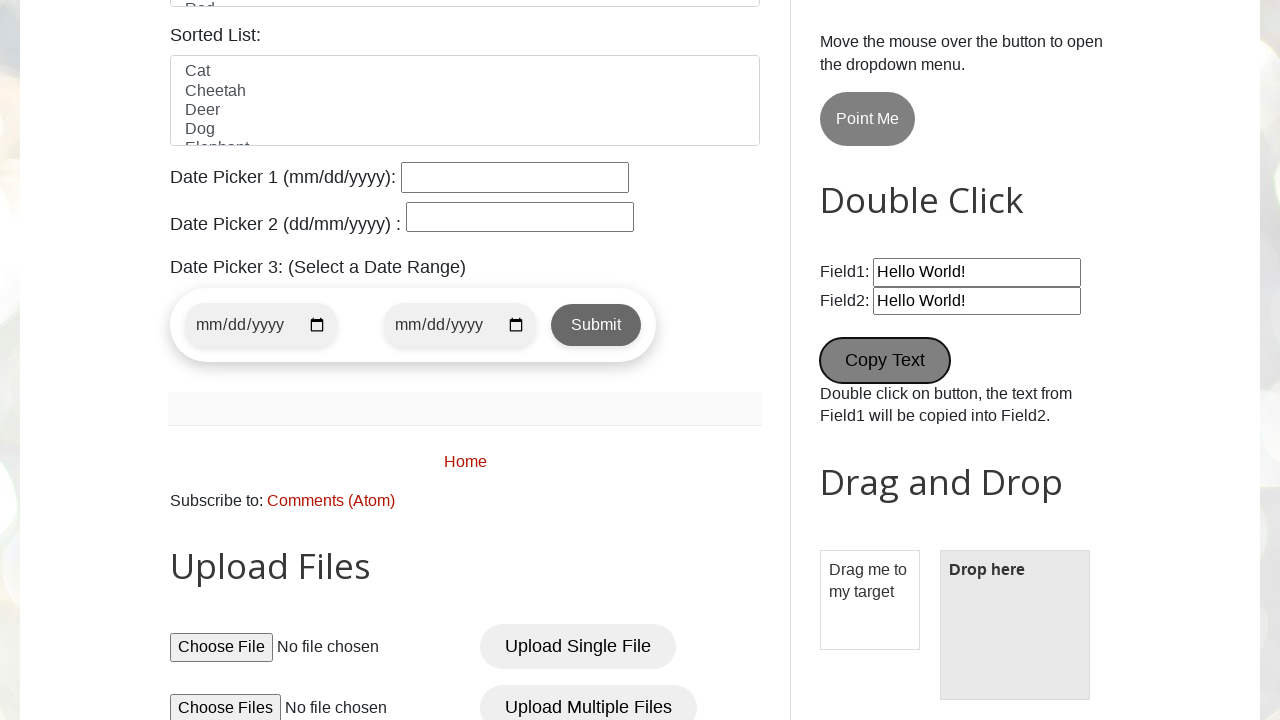